Tests that completed items are removed when clicking the Clear completed button

Starting URL: https://demo.playwright.dev/todomvc

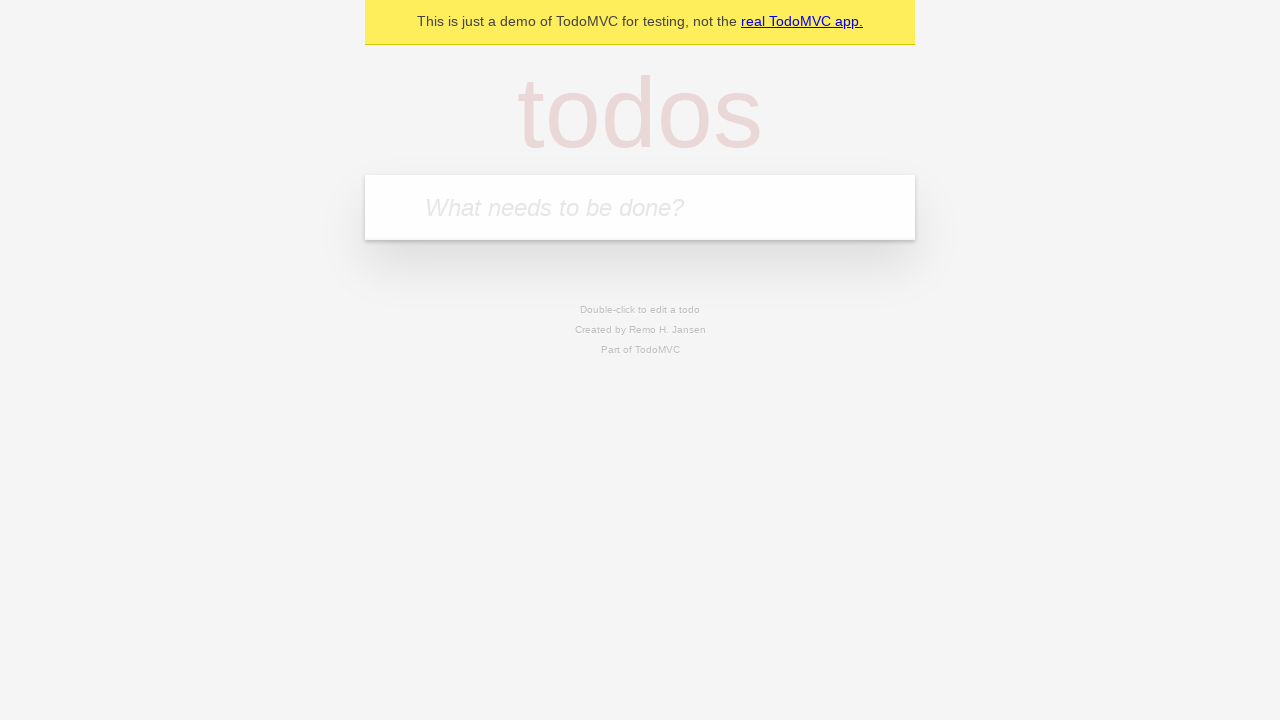

Filled todo input with 'buy some cheese' on internal:attr=[placeholder="What needs to be done?"i]
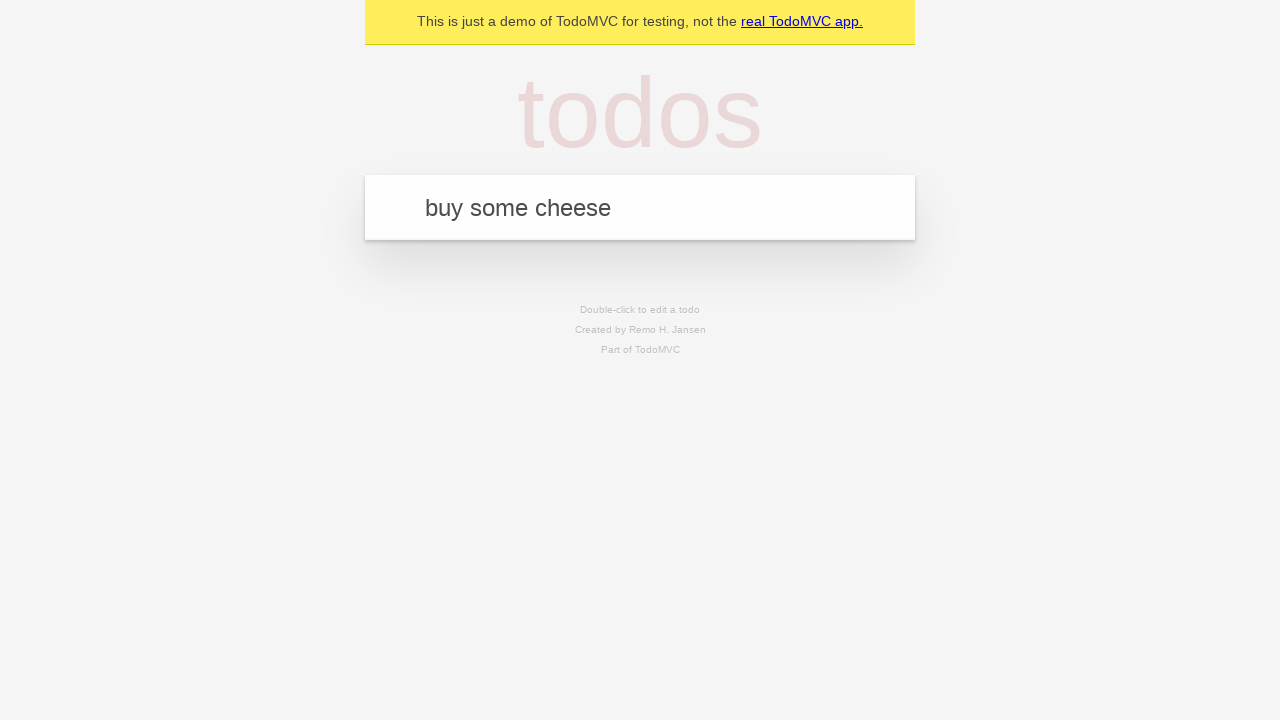

Pressed Enter to create todo 'buy some cheese' on internal:attr=[placeholder="What needs to be done?"i]
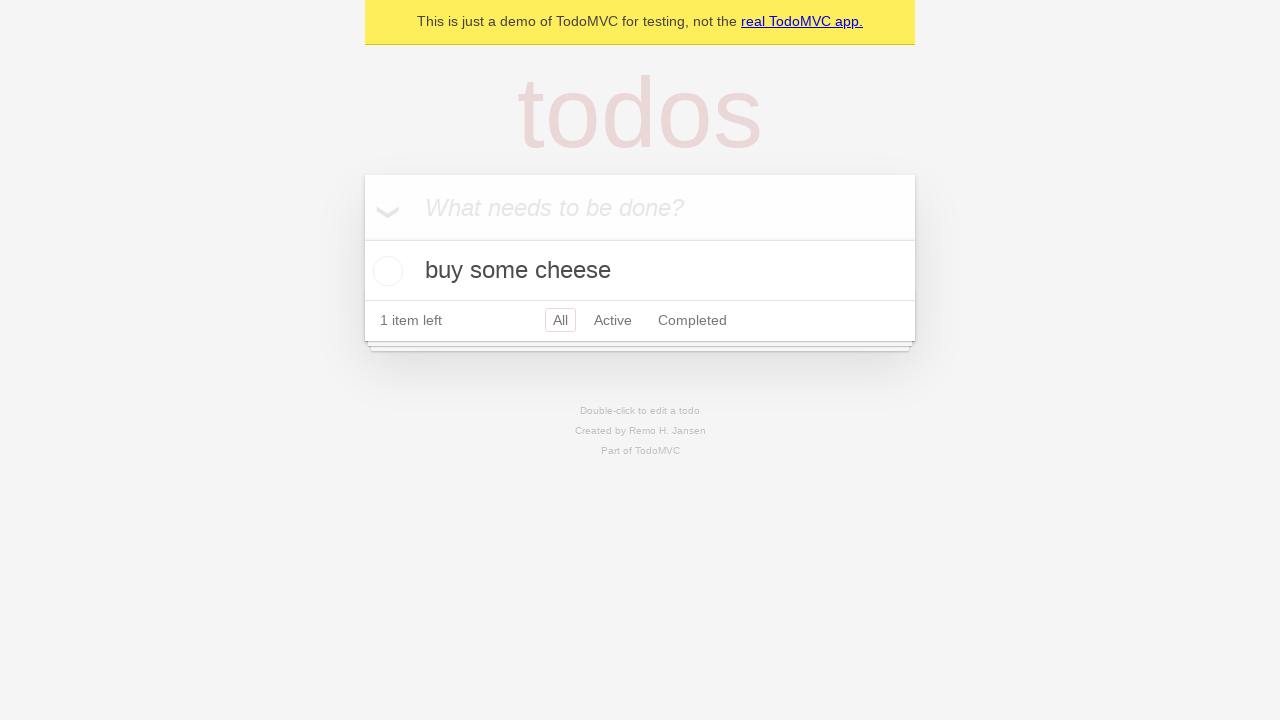

Filled todo input with 'feed the cat' on internal:attr=[placeholder="What needs to be done?"i]
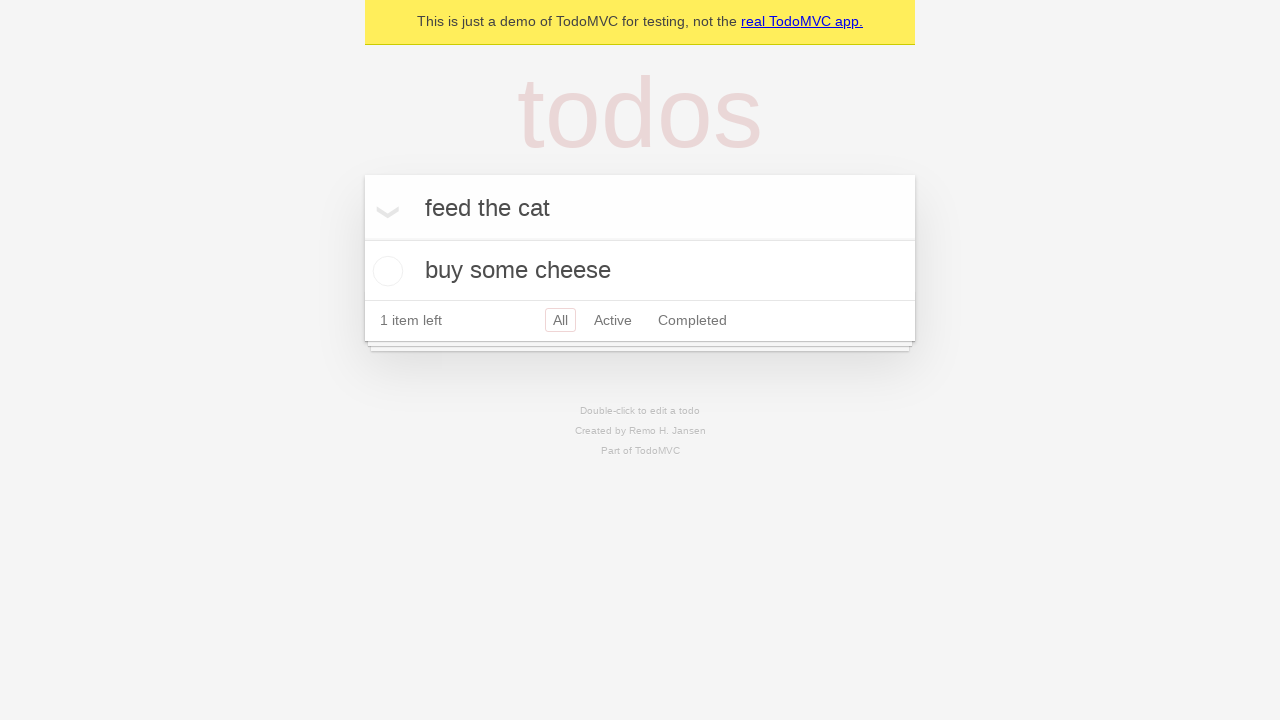

Pressed Enter to create todo 'feed the cat' on internal:attr=[placeholder="What needs to be done?"i]
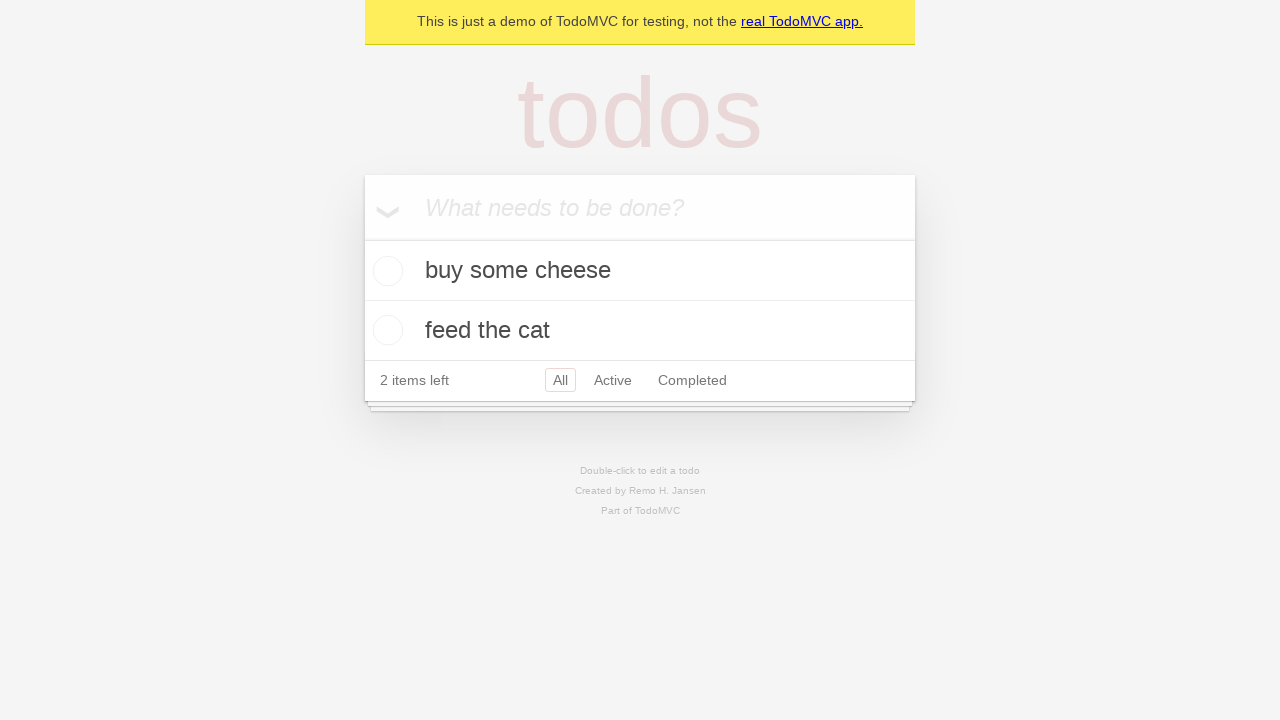

Filled todo input with 'book a doctors appointment' on internal:attr=[placeholder="What needs to be done?"i]
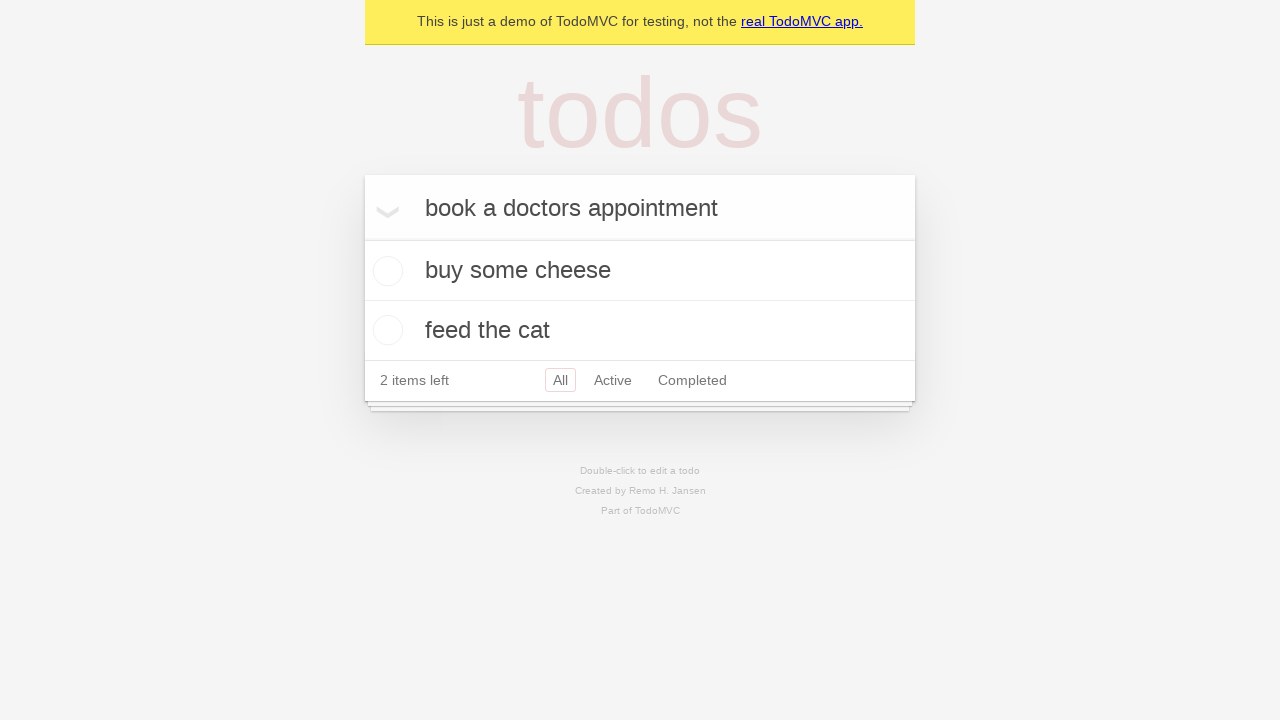

Pressed Enter to create todo 'book a doctors appointment' on internal:attr=[placeholder="What needs to be done?"i]
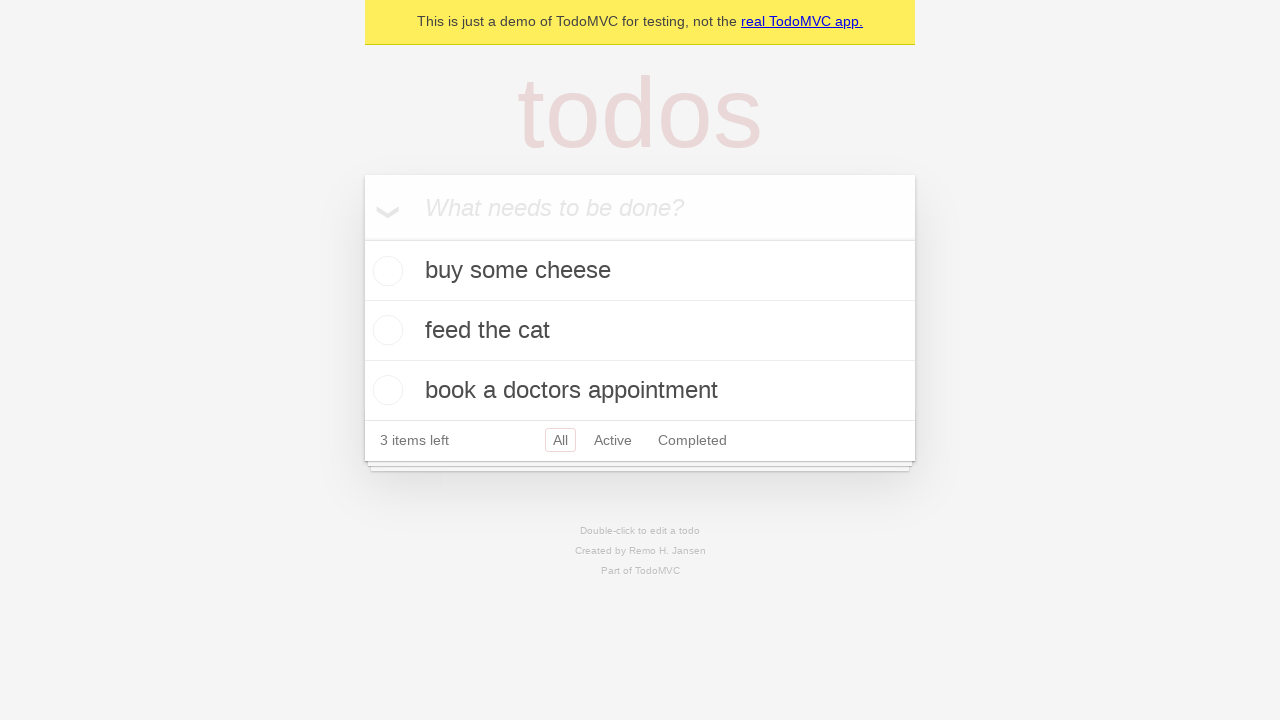

Located all todo items
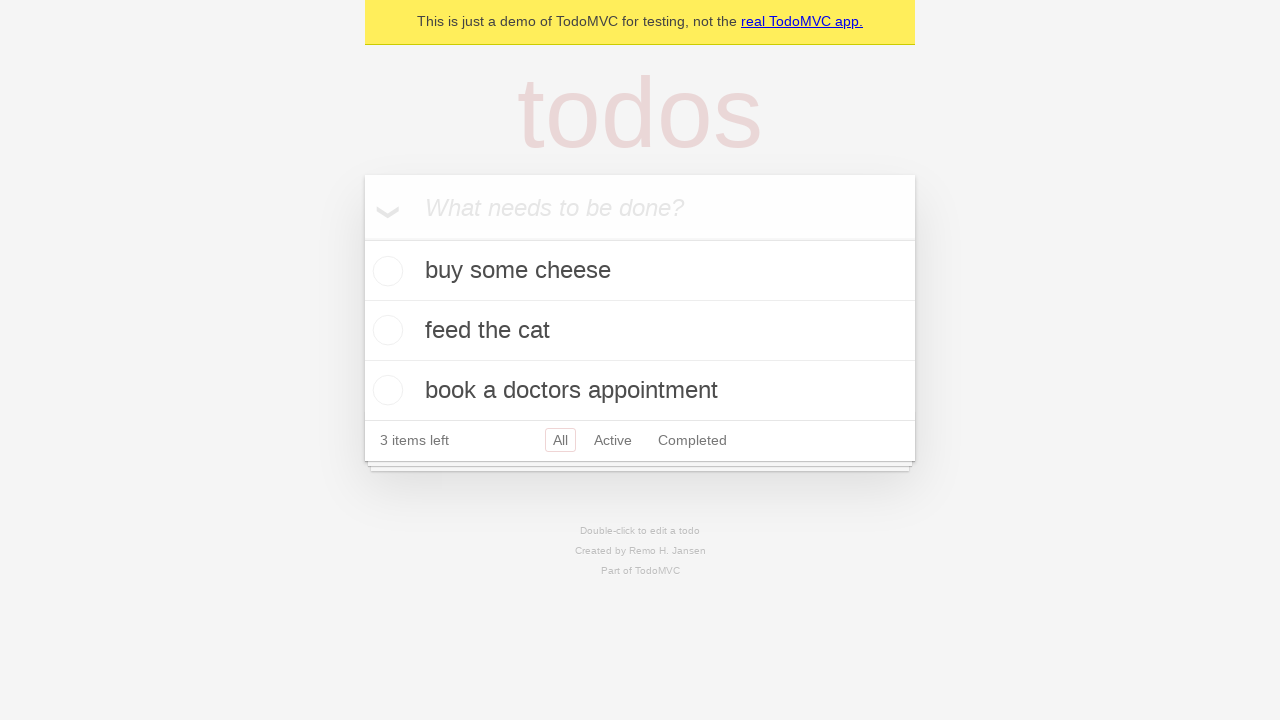

Checked the second todo item as completed at (385, 330) on internal:testid=[data-testid="todo-item"s] >> nth=1 >> internal:role=checkbox
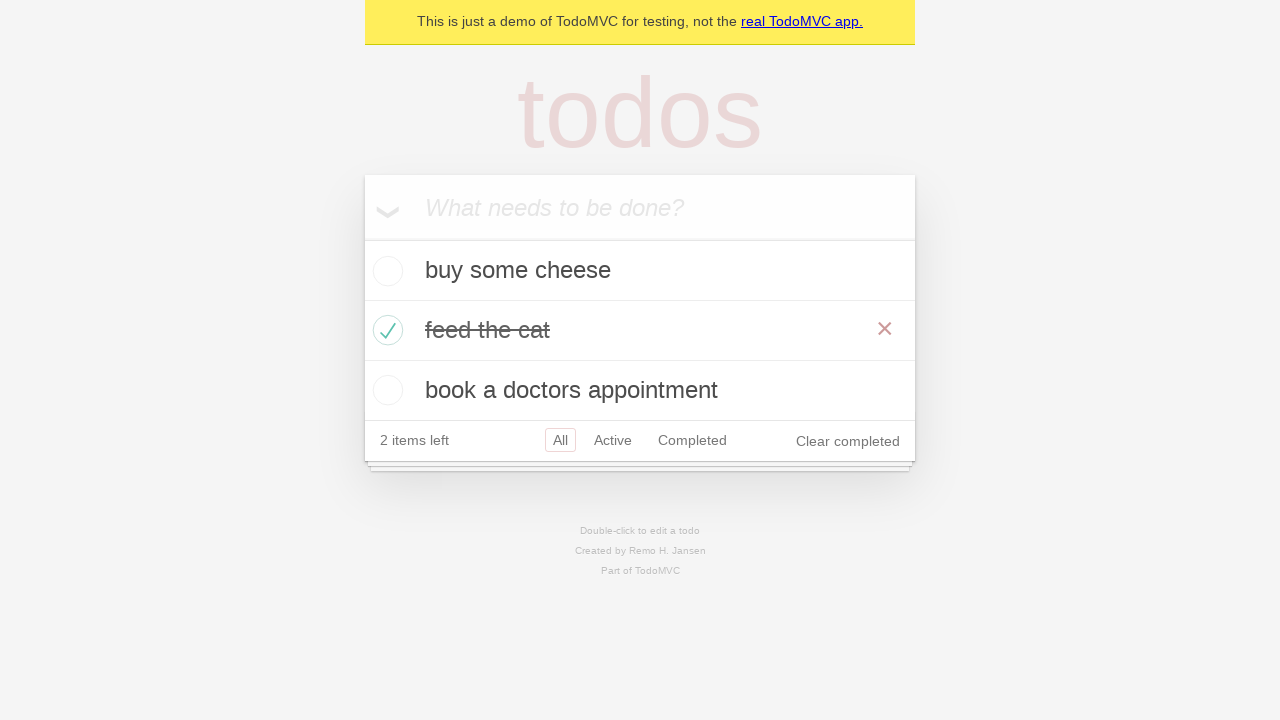

Clicked 'Clear completed' button to remove completed items at (848, 441) on internal:role=button[name="Clear completed"i]
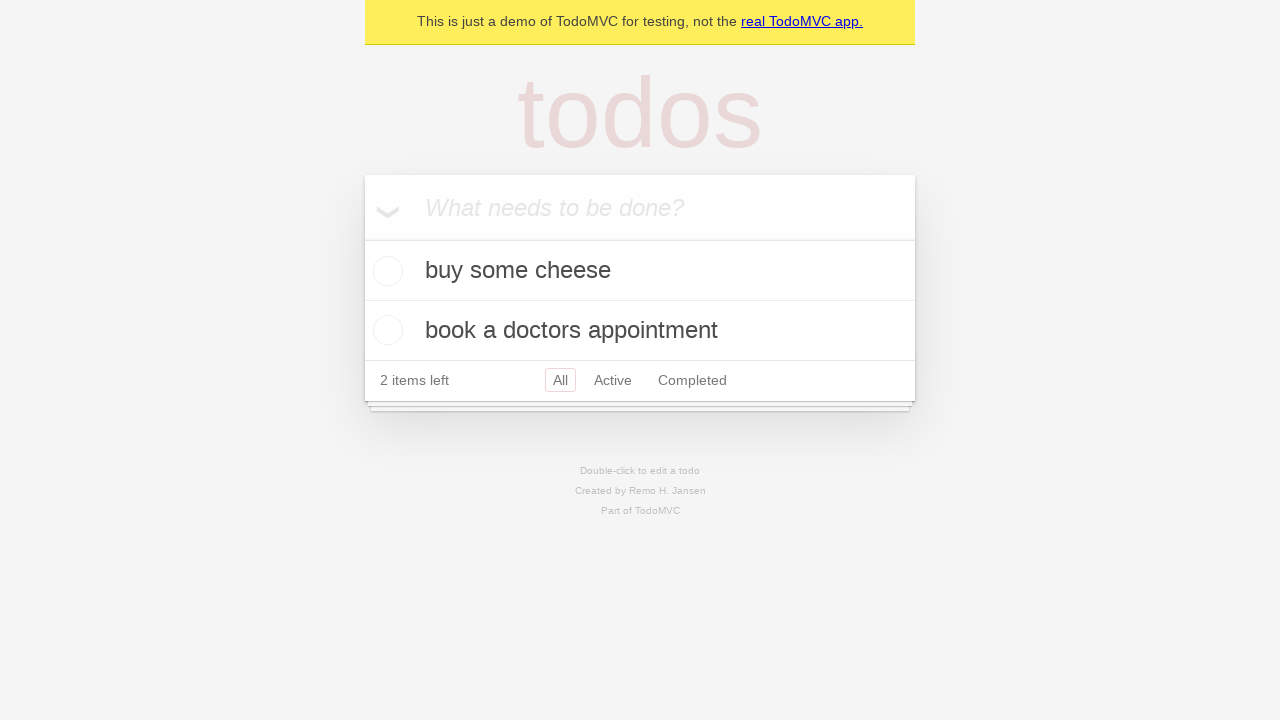

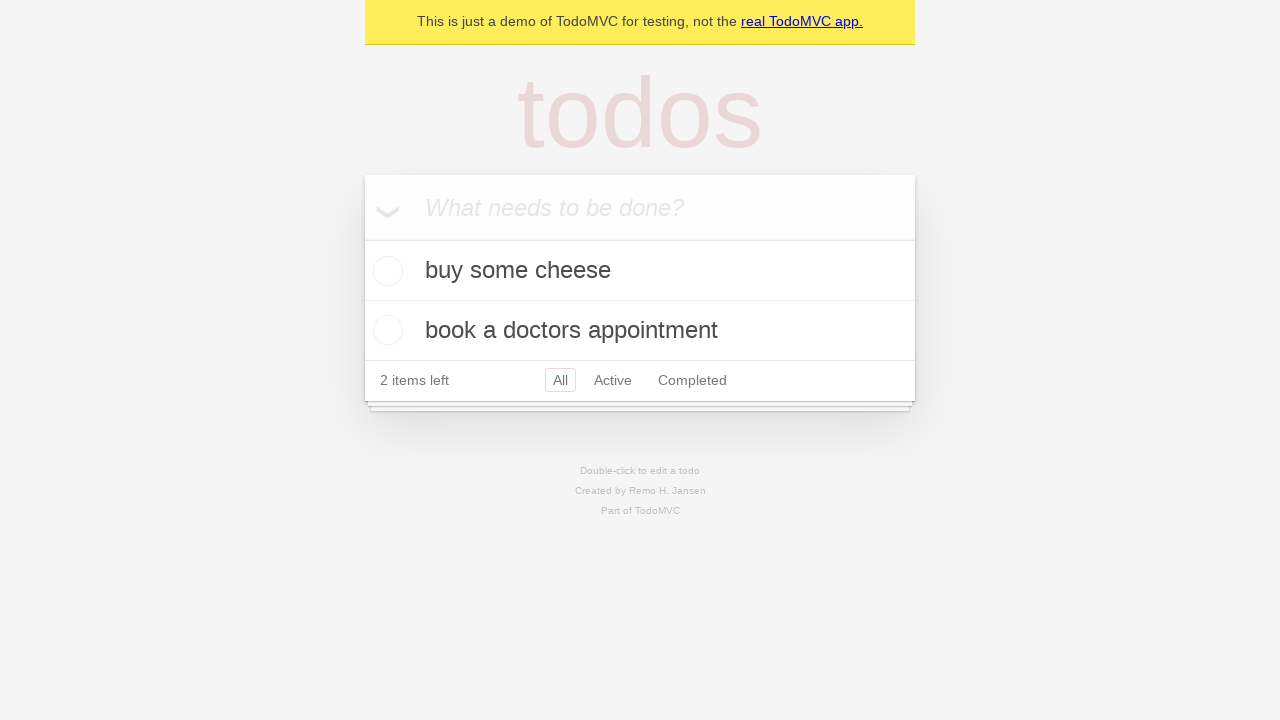